Verifies the locators page displays both headings correctly and confirms that buttons are clickable

Starting URL: https://acctabootcamp.github.io/site/examples/locators

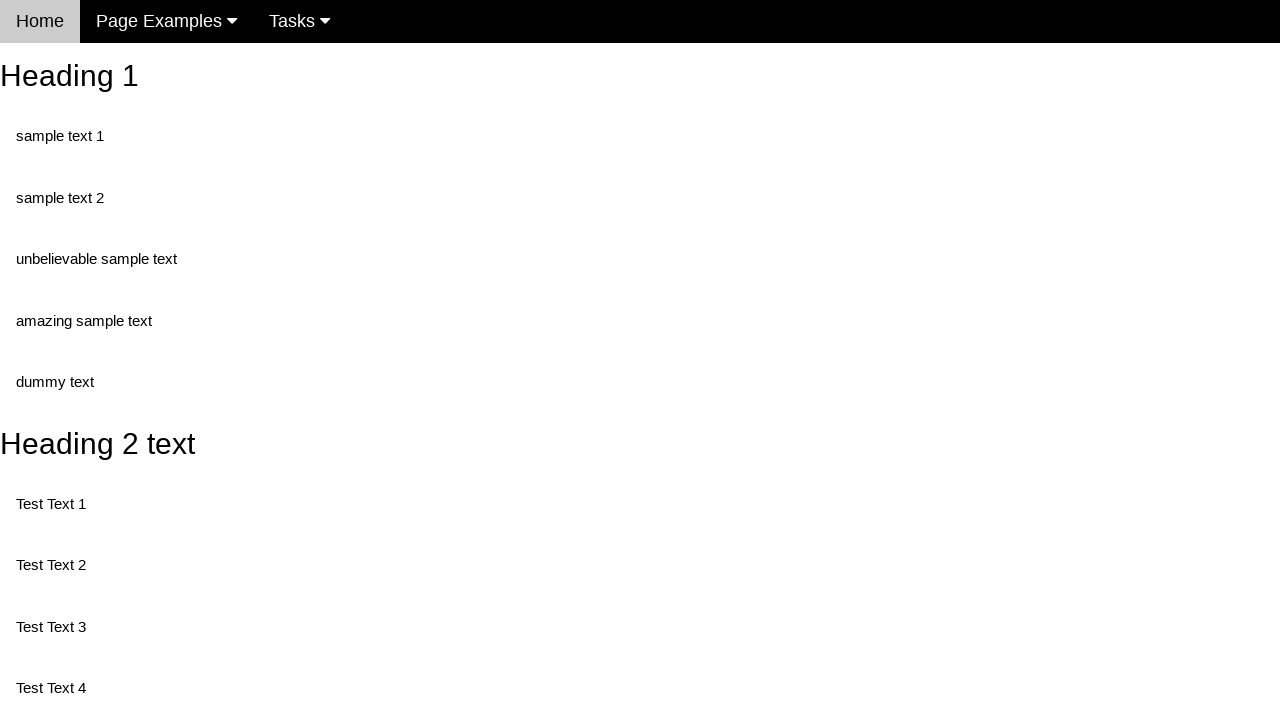

Navigated to locators page
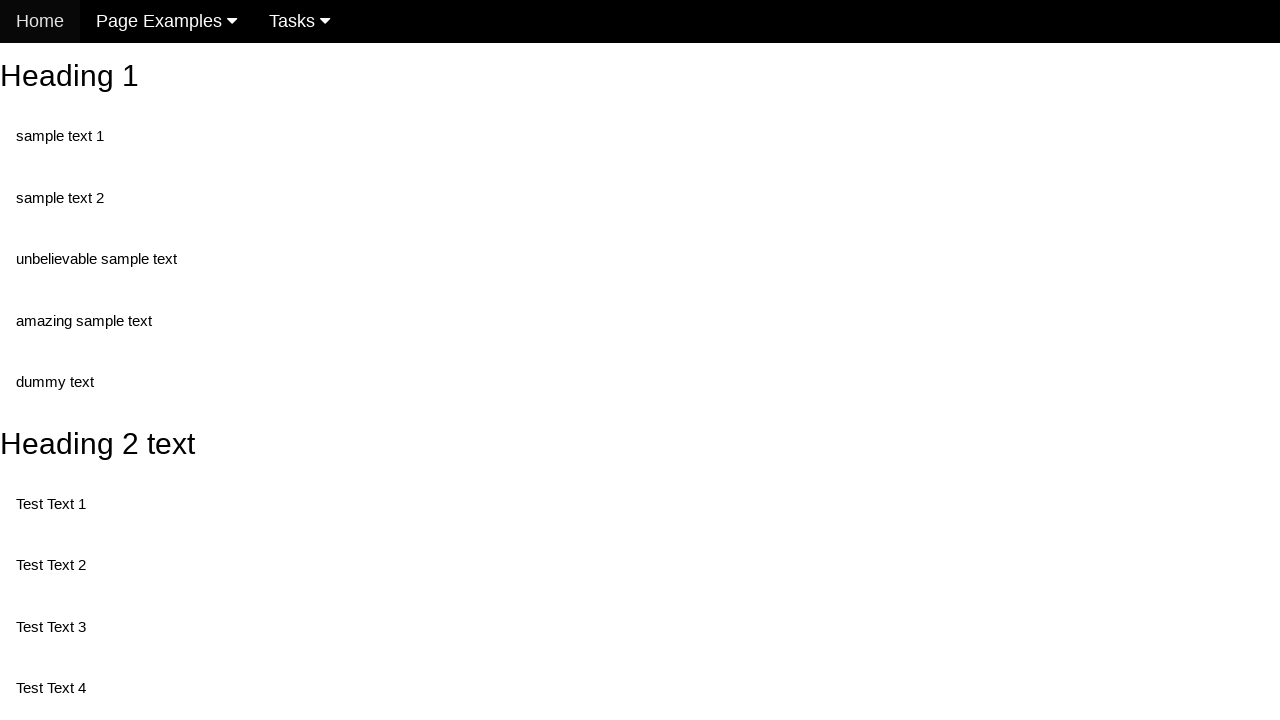

Located first heading element
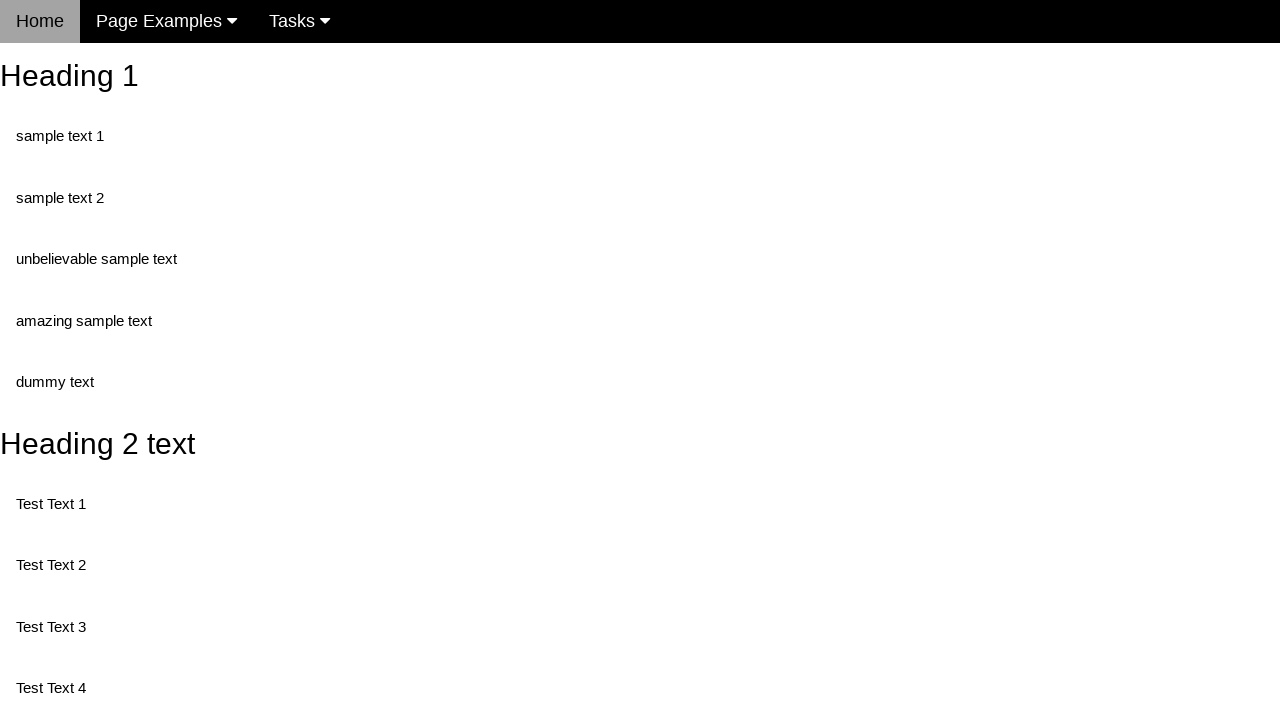

Verified first heading displays 'Heading 1' correctly
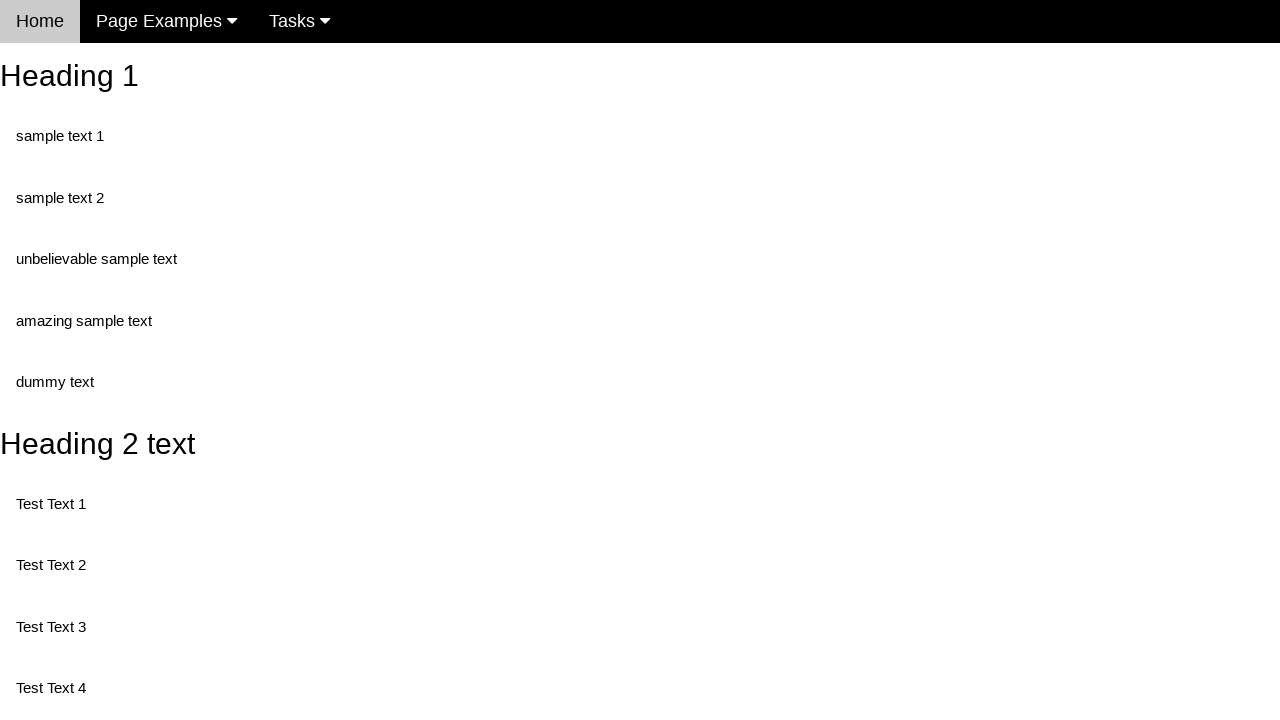

Located second heading element
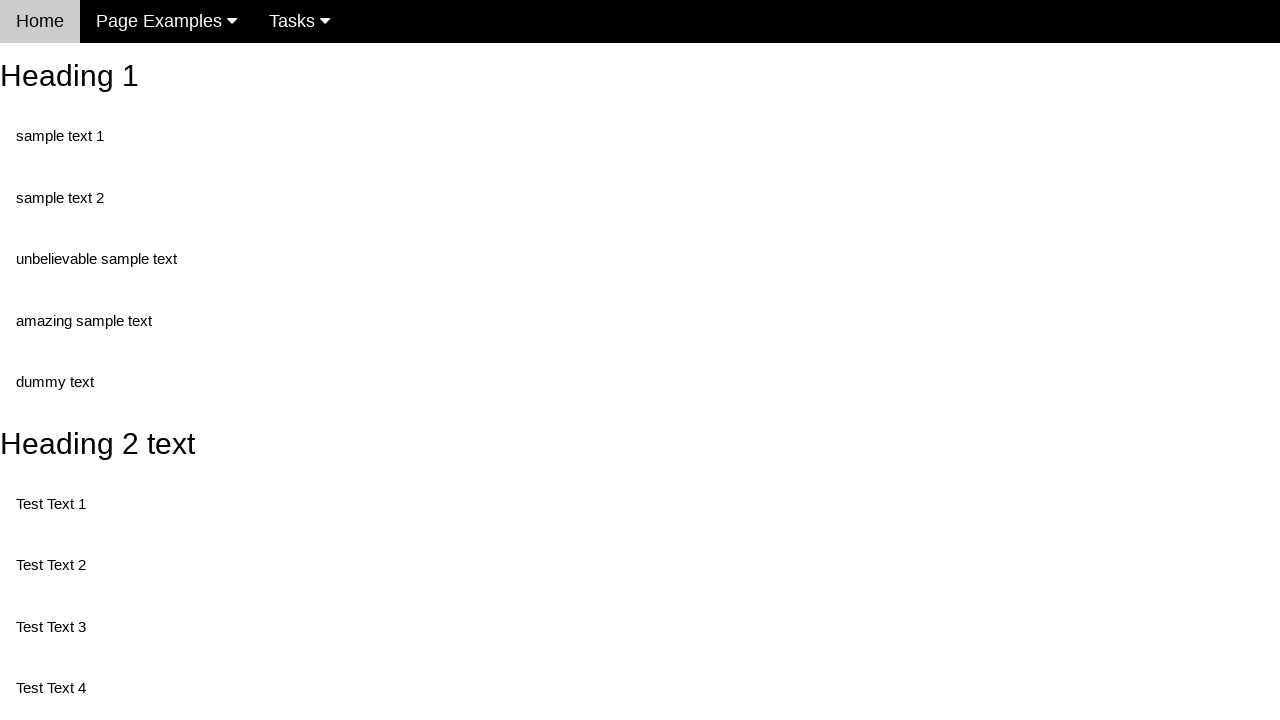

Verified second heading displays 'Heading 2 text' correctly
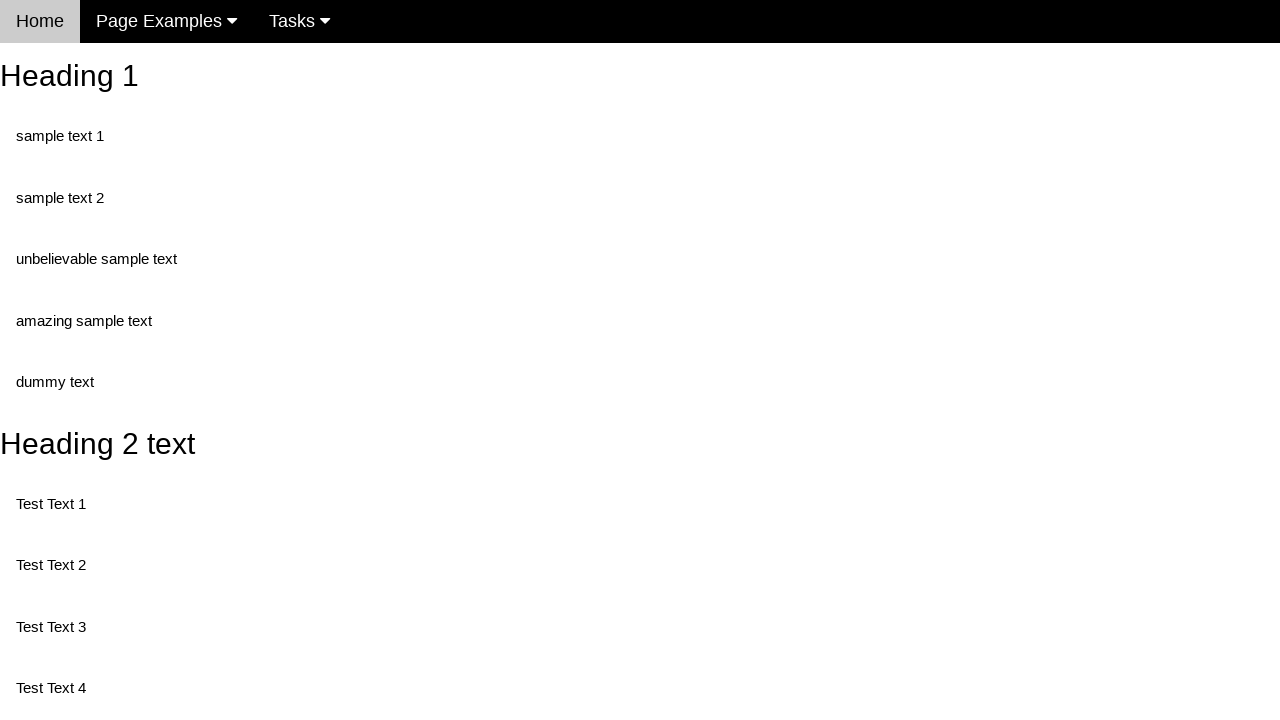

Located first button element
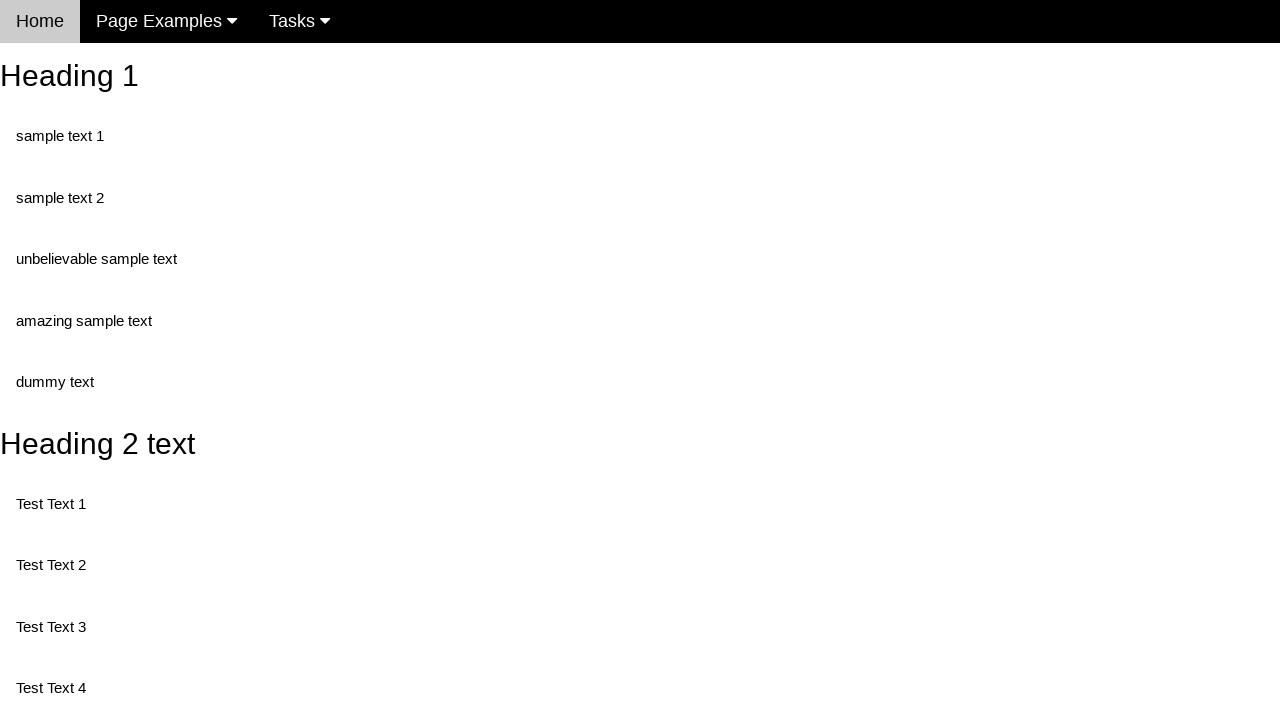

Verified first button is enabled and clickable
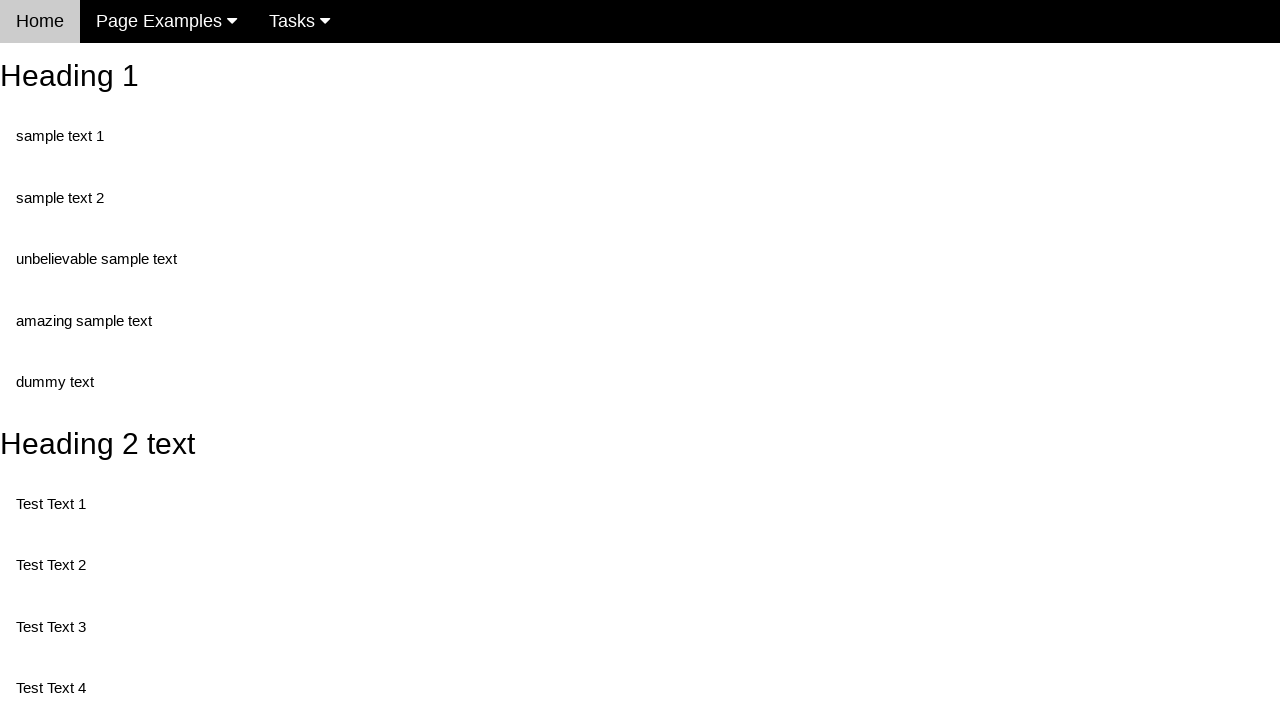

Located second button element
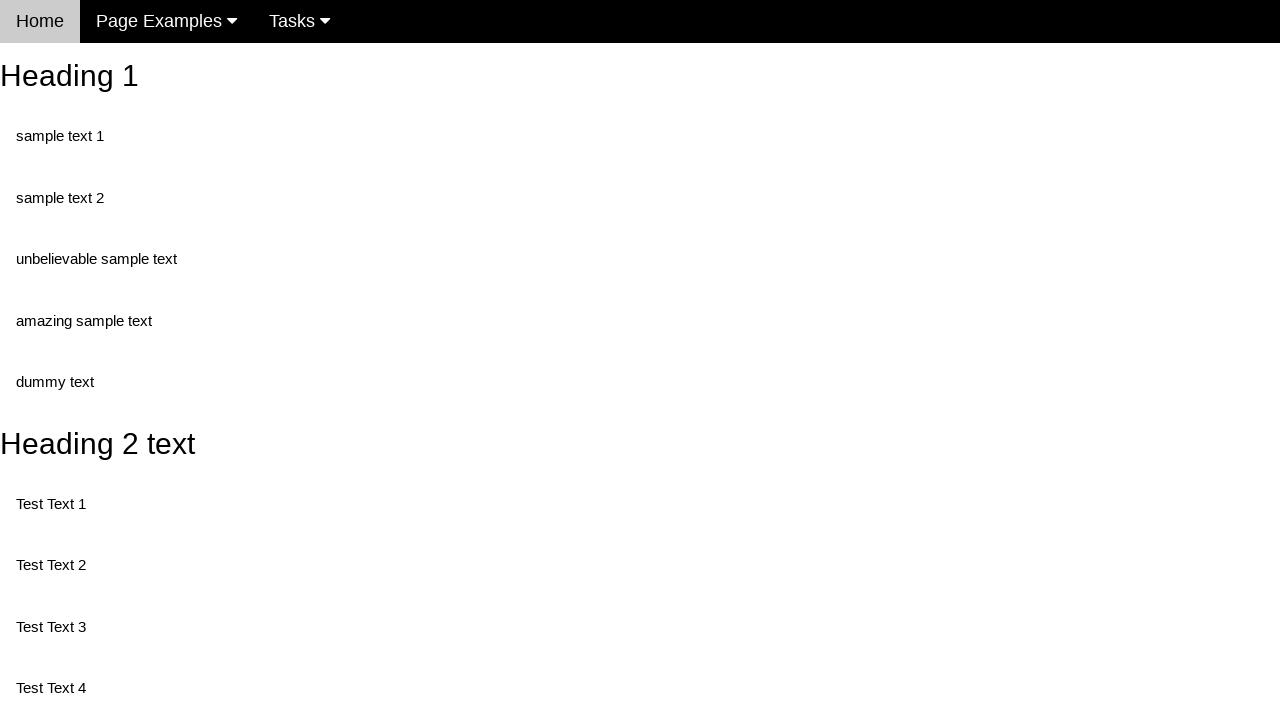

Verified second button is enabled and clickable
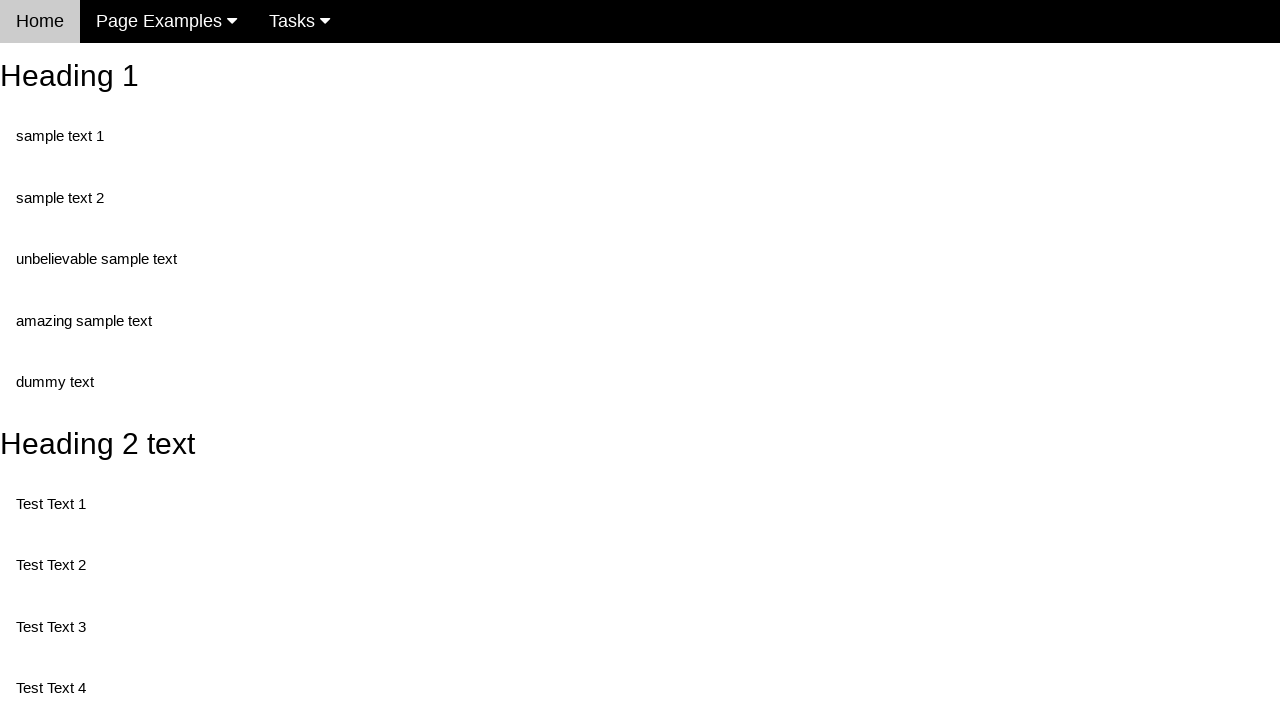

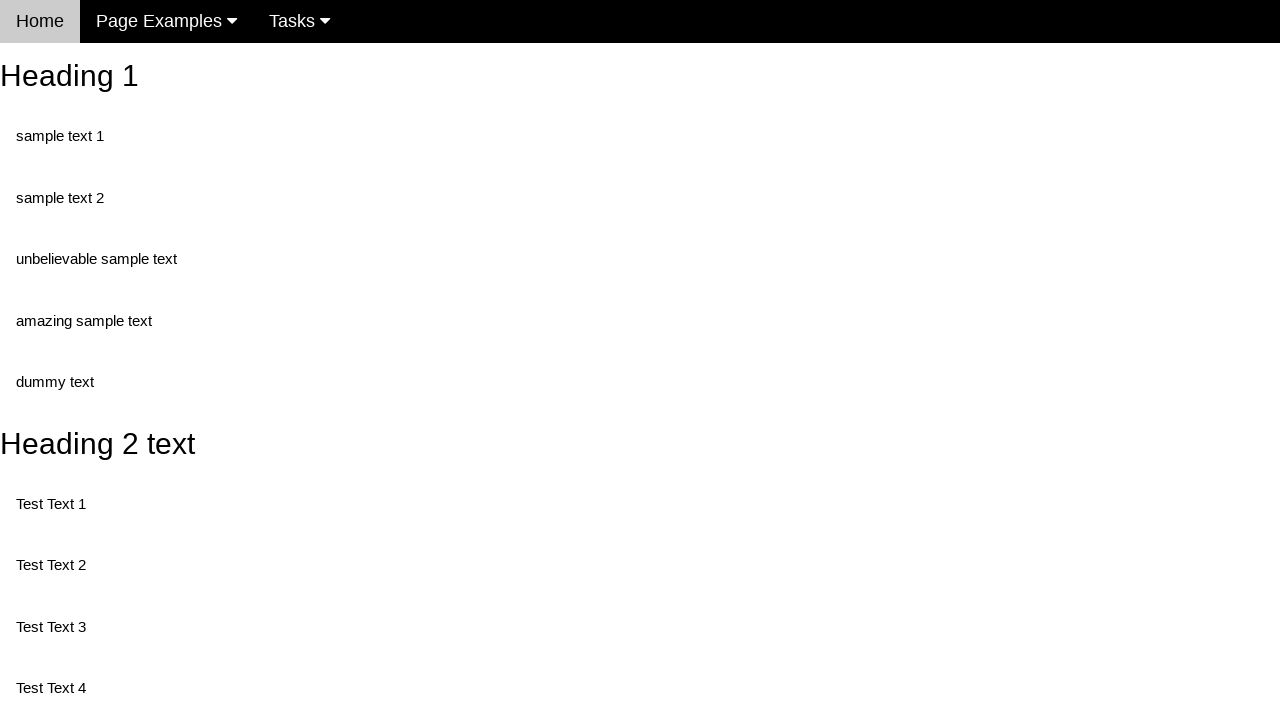